Navigates to a login page and verifies the Login button is present by waiting for it to be visible. This demonstrates basic element location on a form page without performing authentication.

Starting URL: https://opensource-demo.orangehrmlive.com/web/index.php/auth/login

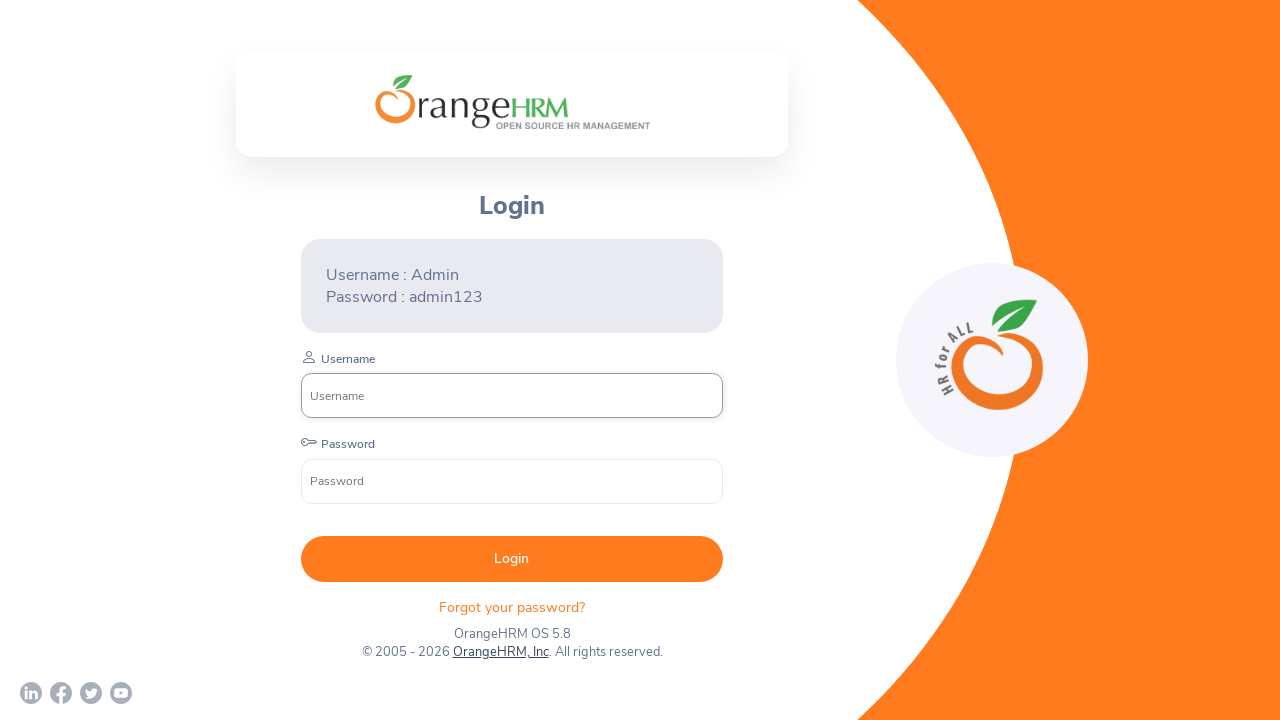

Waited for Login button selector to be present on the page
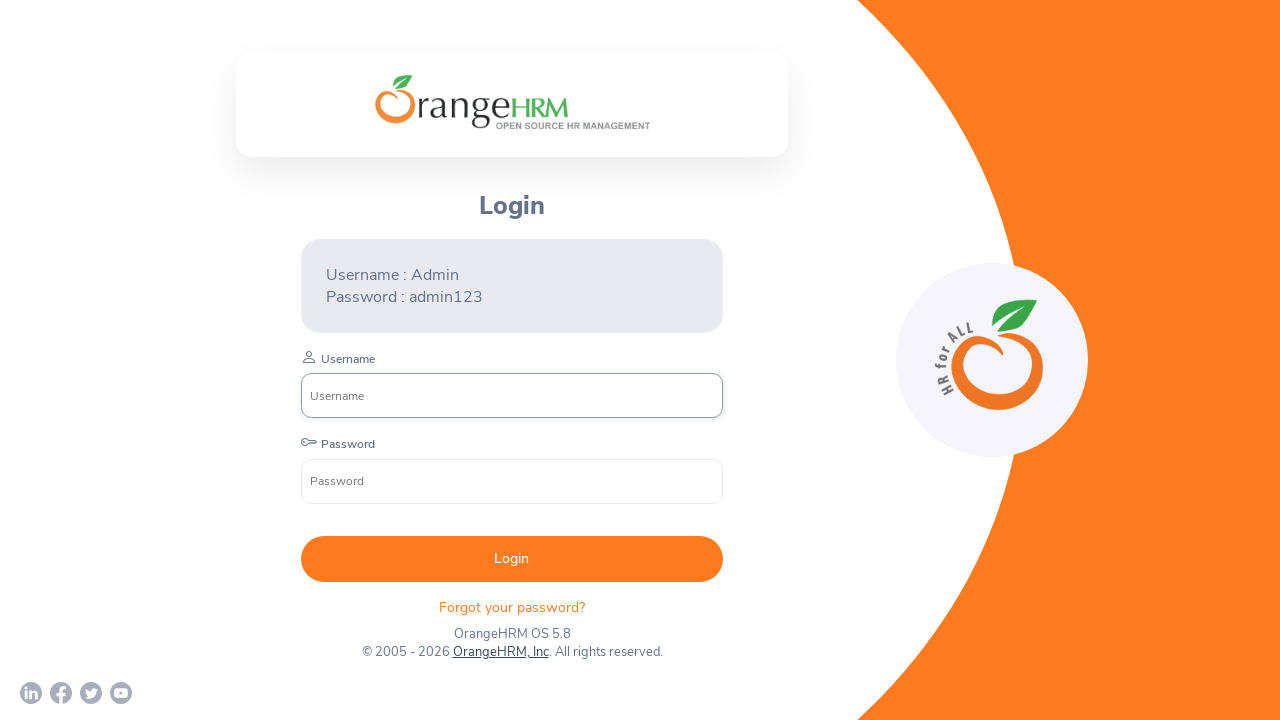

Located Login button element using text selector
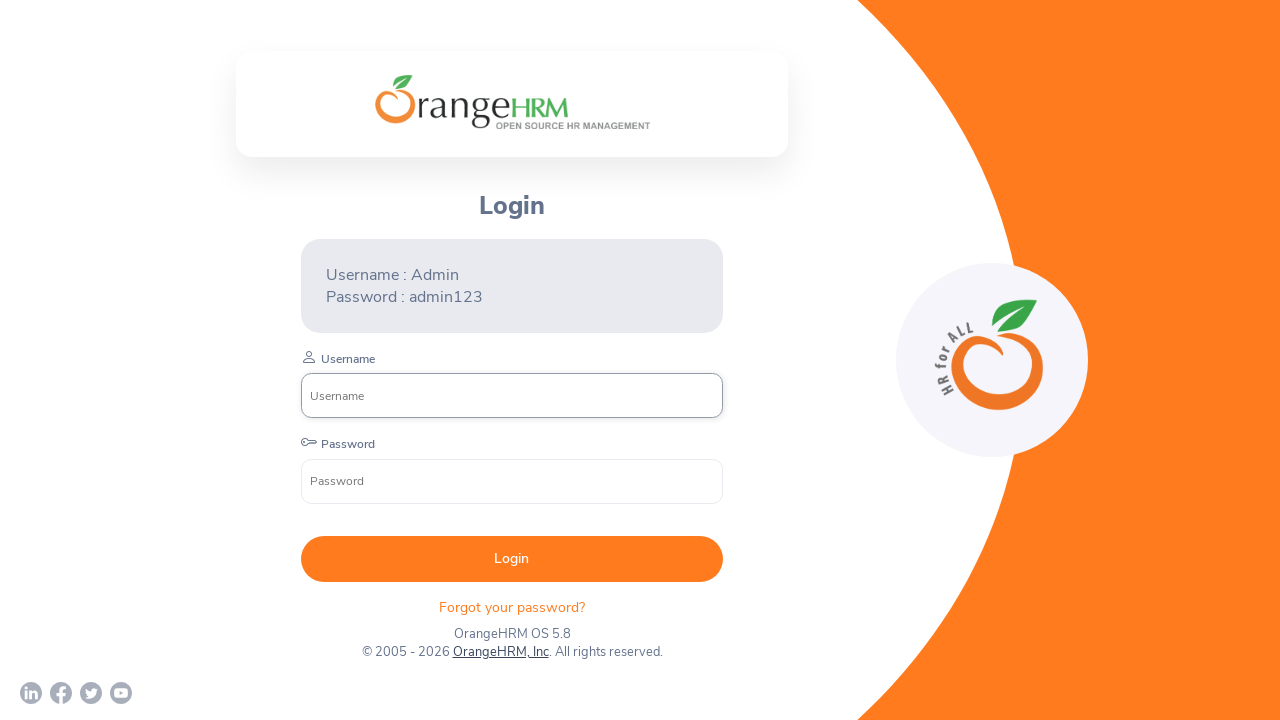

Verified Login button is visible on the login form
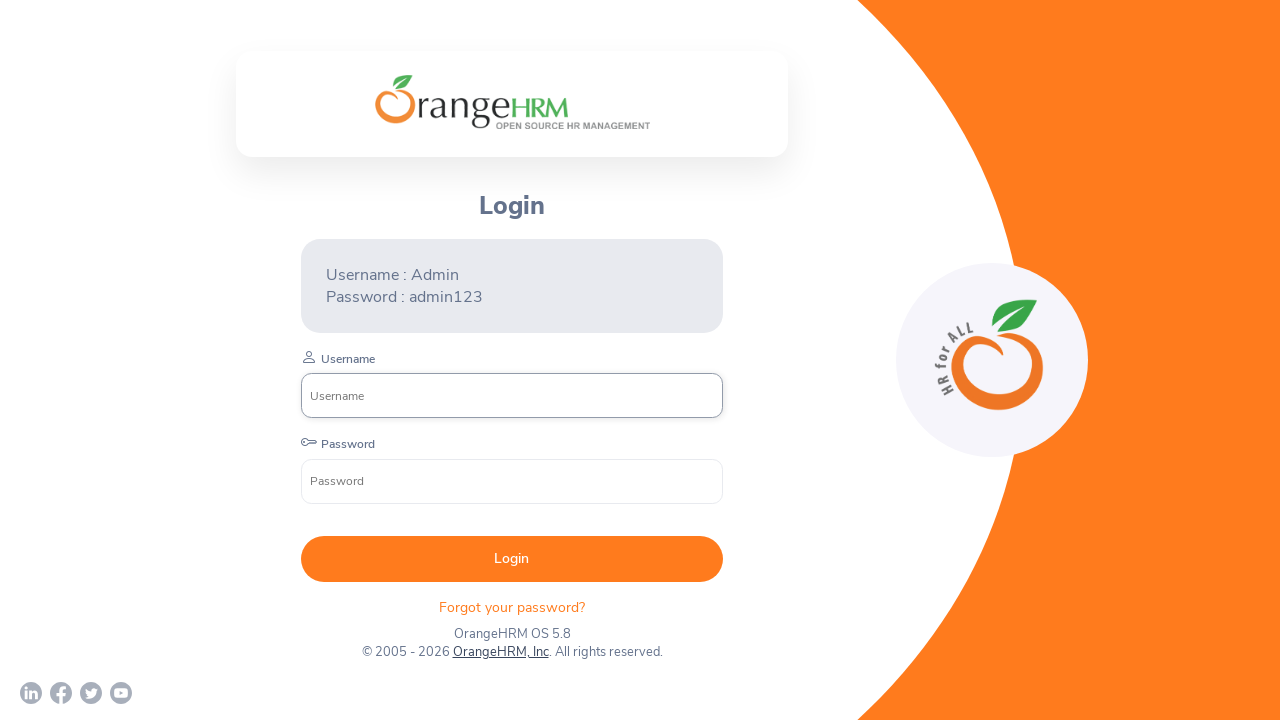

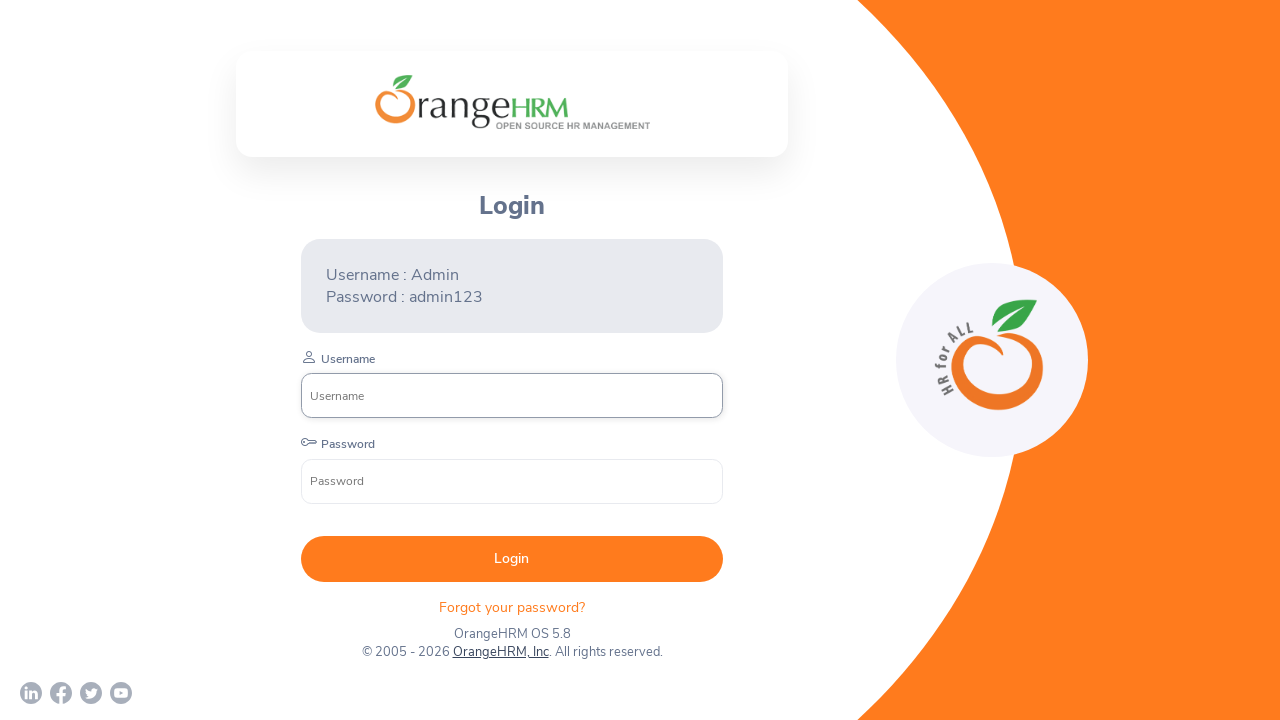